Tests login form validation by submitting incorrect credentials and verifying the appropriate error message about invalid username/password is displayed

Starting URL: https://www.saucedemo.com/

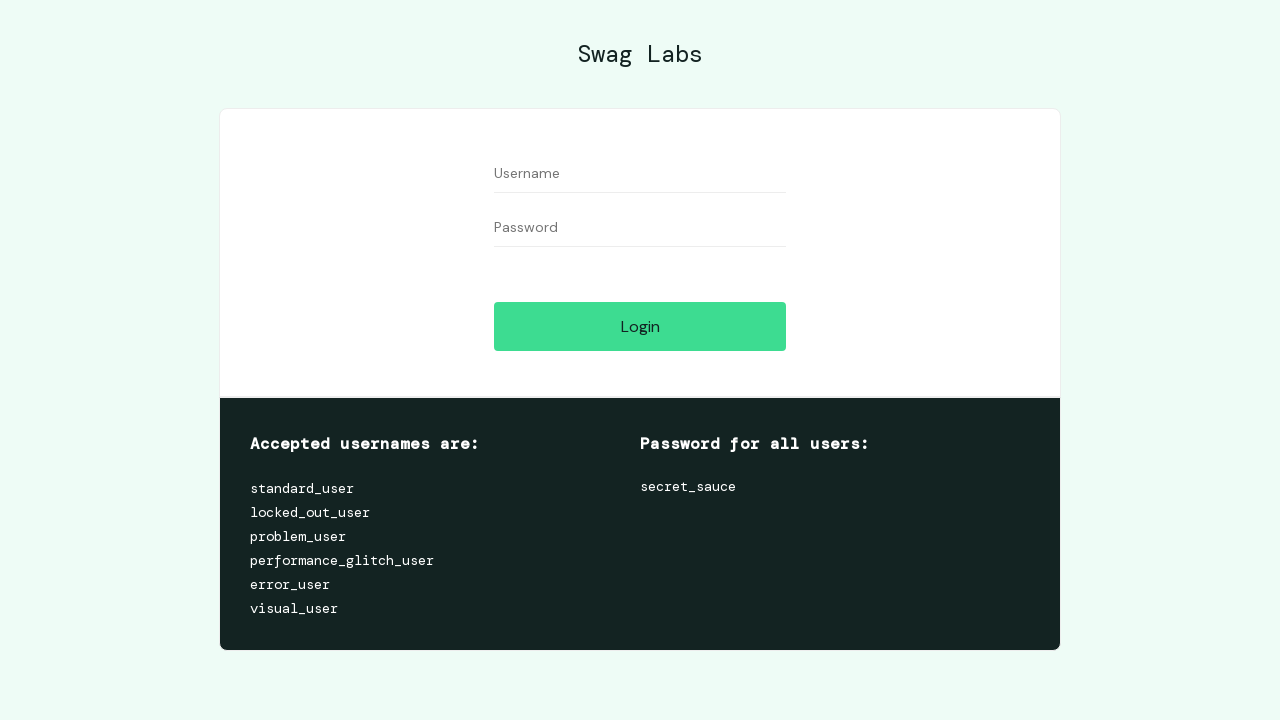

Filled username field with 'standard_user' on #user-name
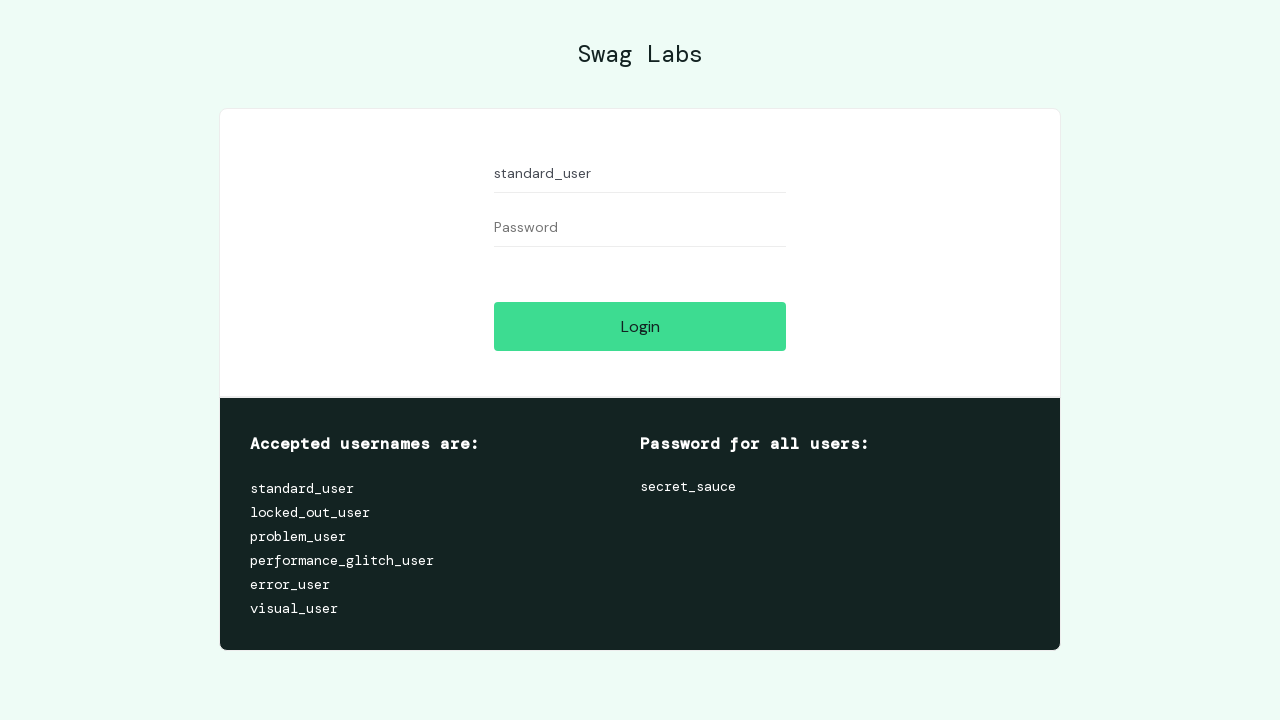

Filled password field with incorrect password 'test' on #password
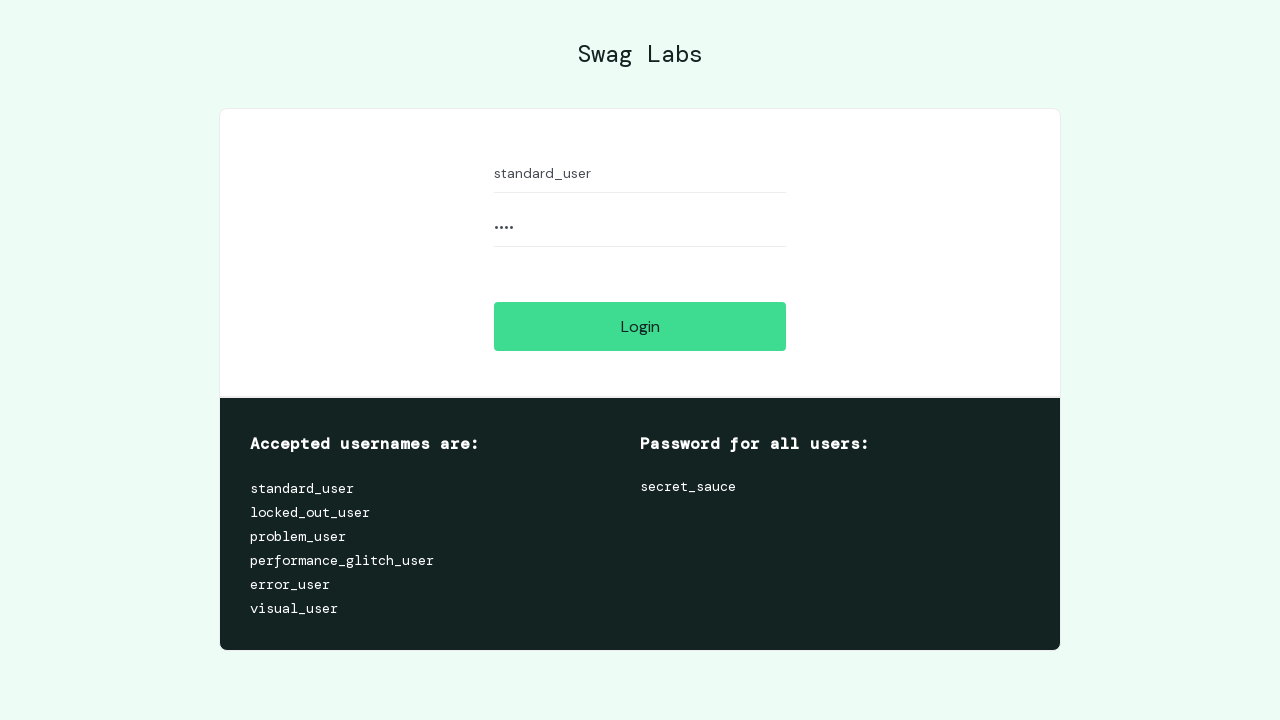

Clicked login button to submit incorrect credentials at (640, 326) on #login-button
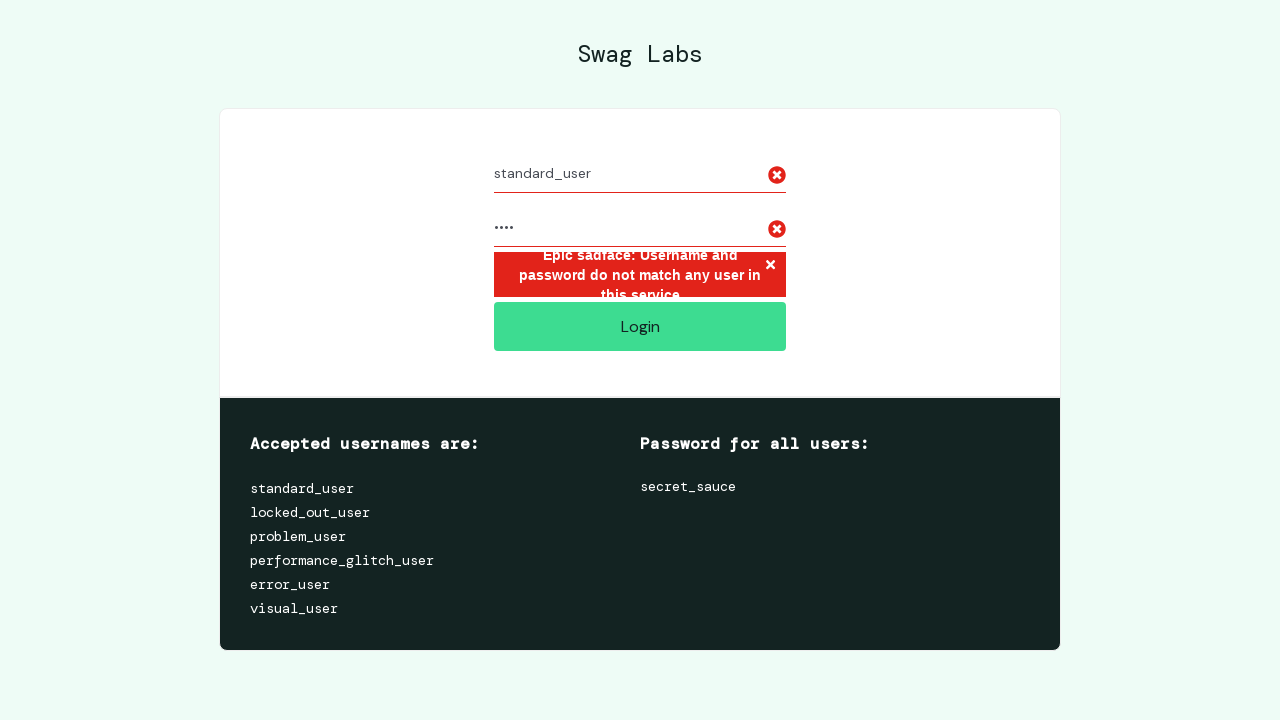

Error message element appeared confirming invalid username/password validation
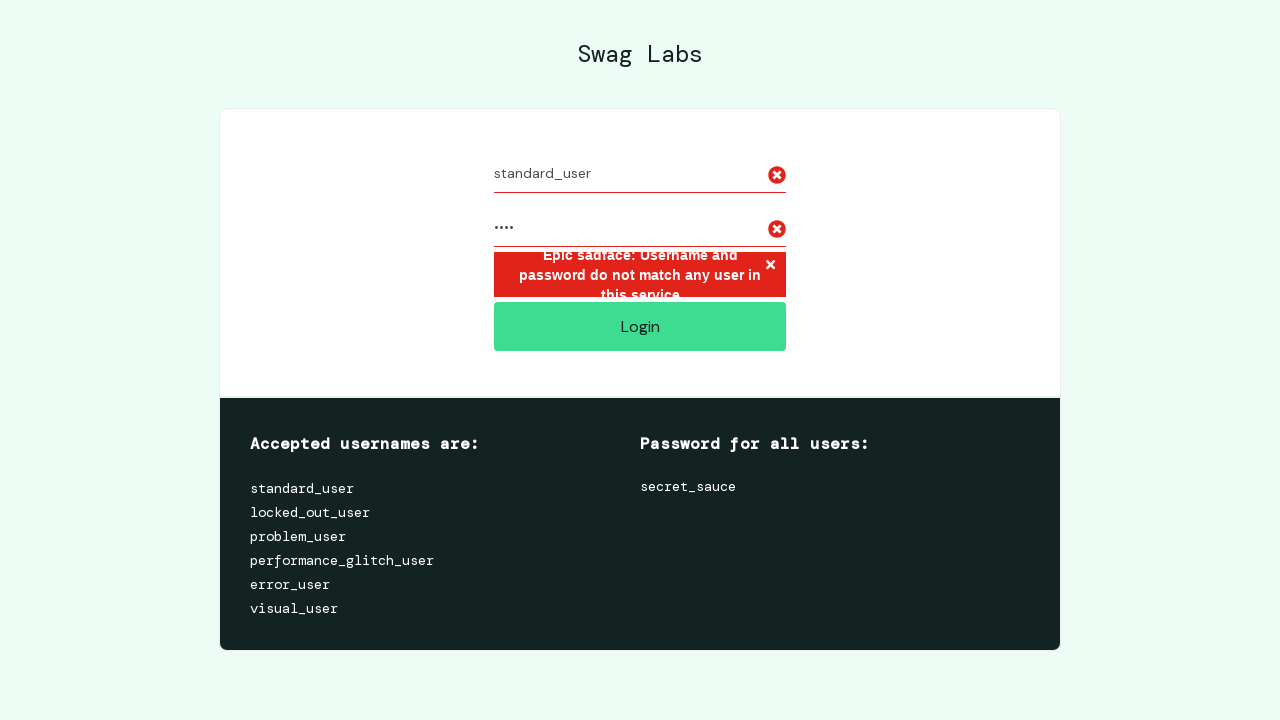

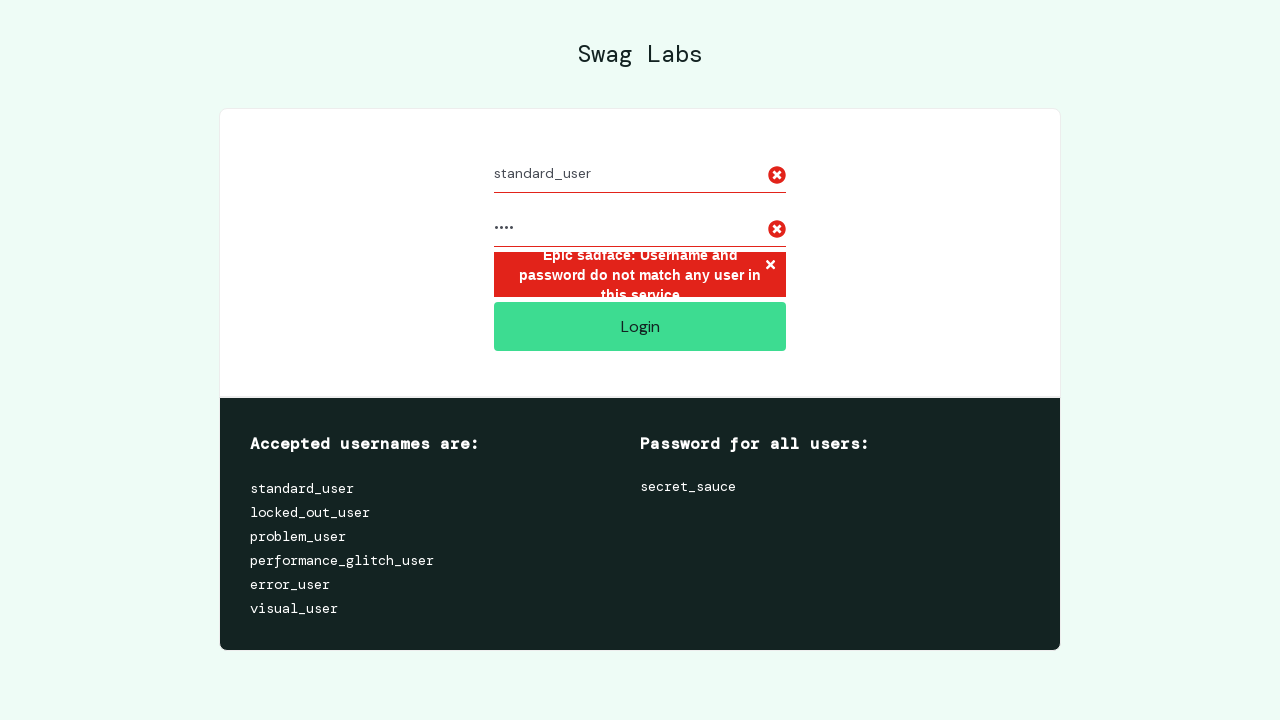